Tests drag and drop functionality by dragging an element from one location and dropping it onto another element

Starting URL: http://jqueryui.com/droppable/

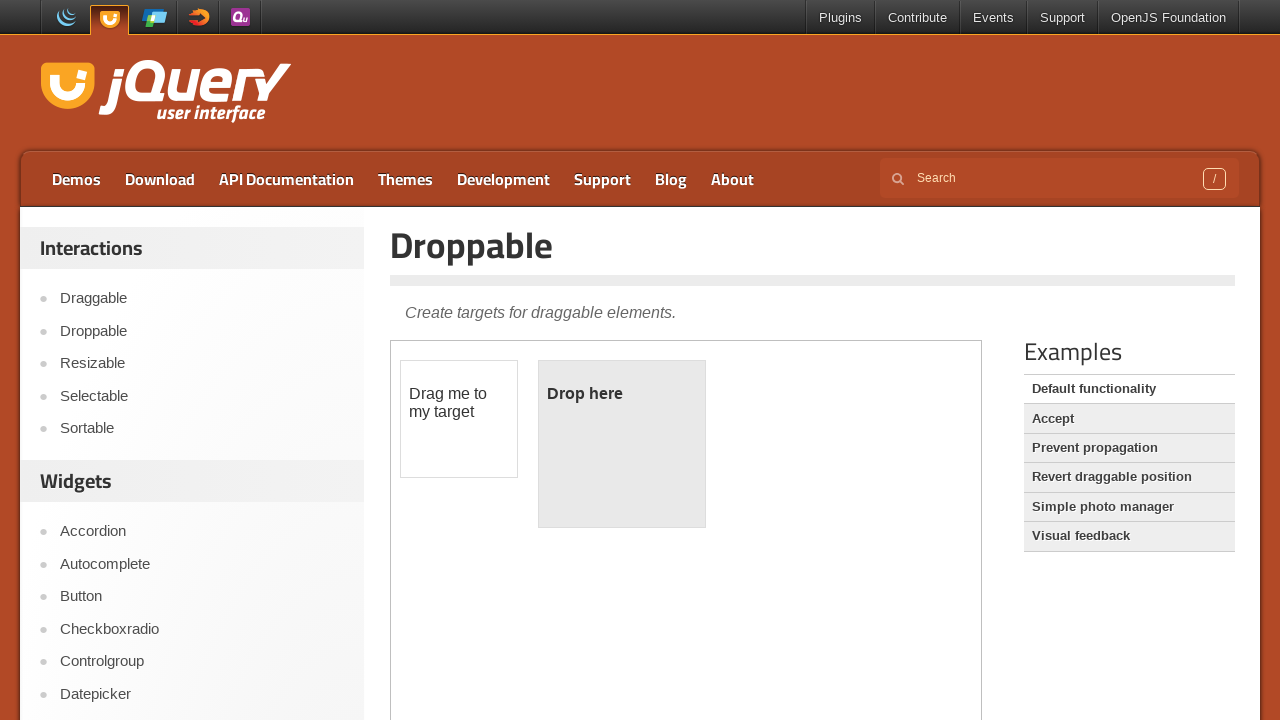

Located the demo frame containing drag and drop elements
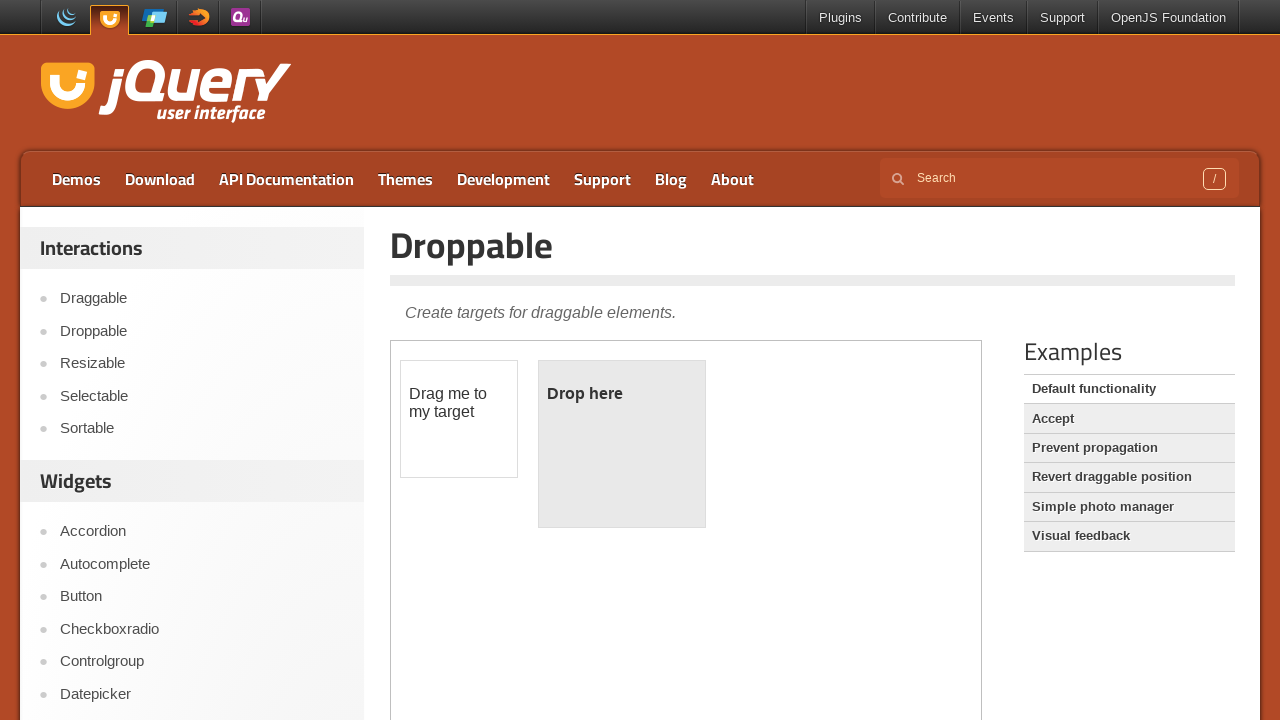

Located the draggable element
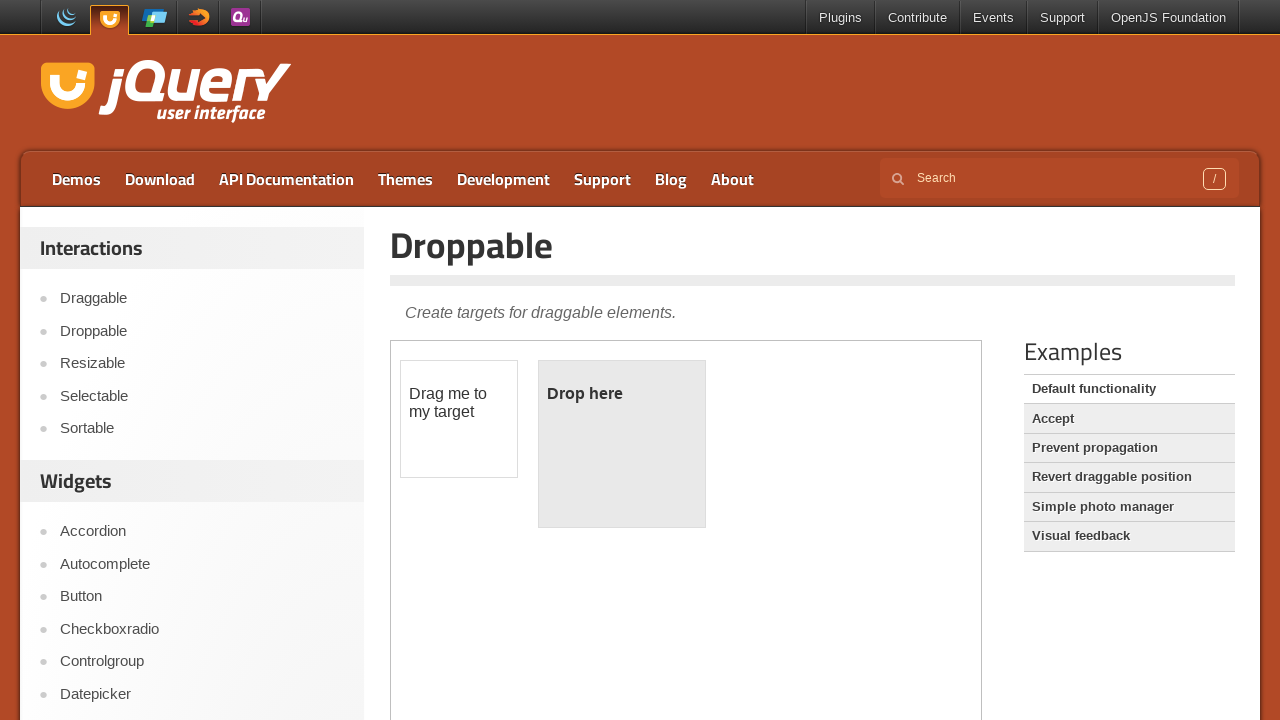

Located the droppable element
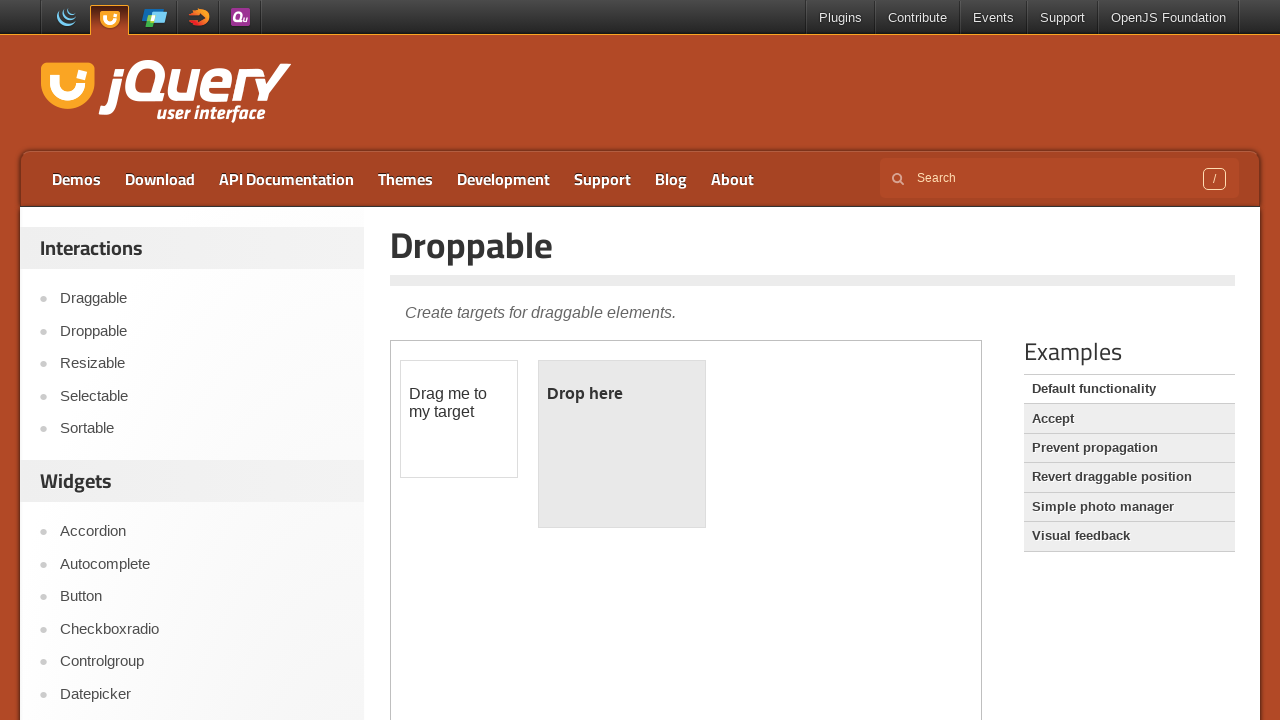

Dragged the draggable element onto the droppable element at (622, 444)
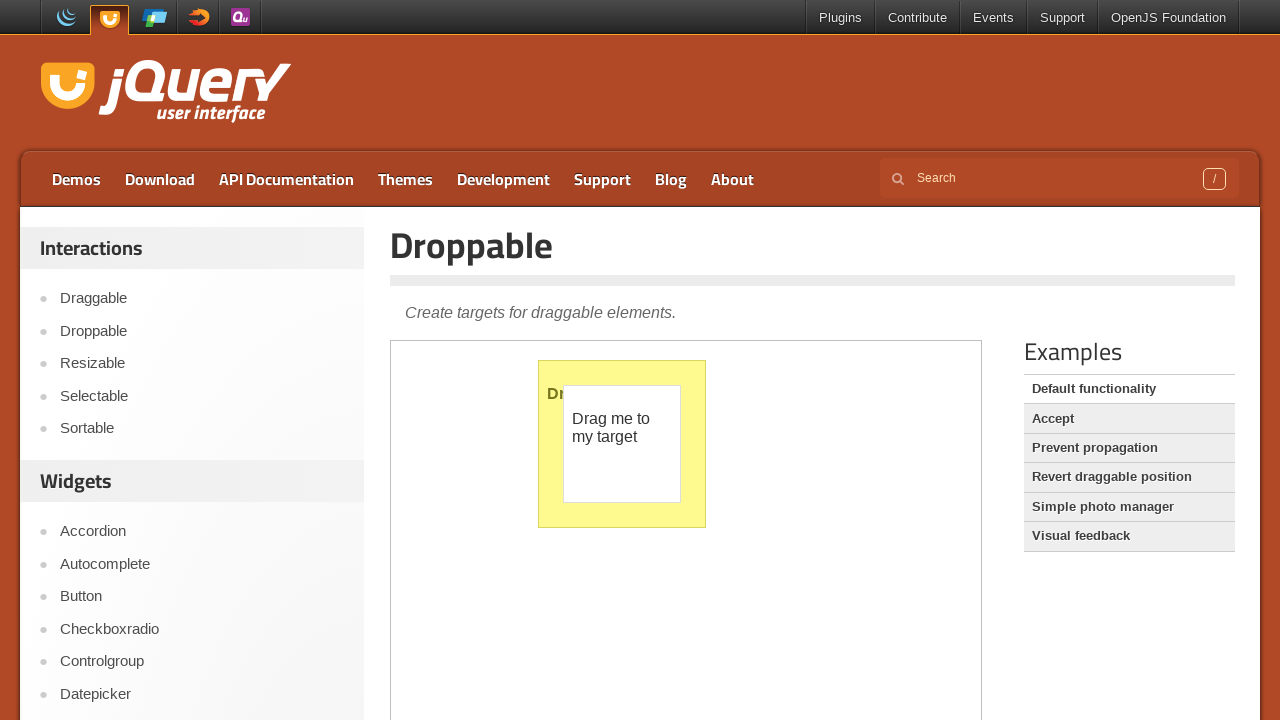

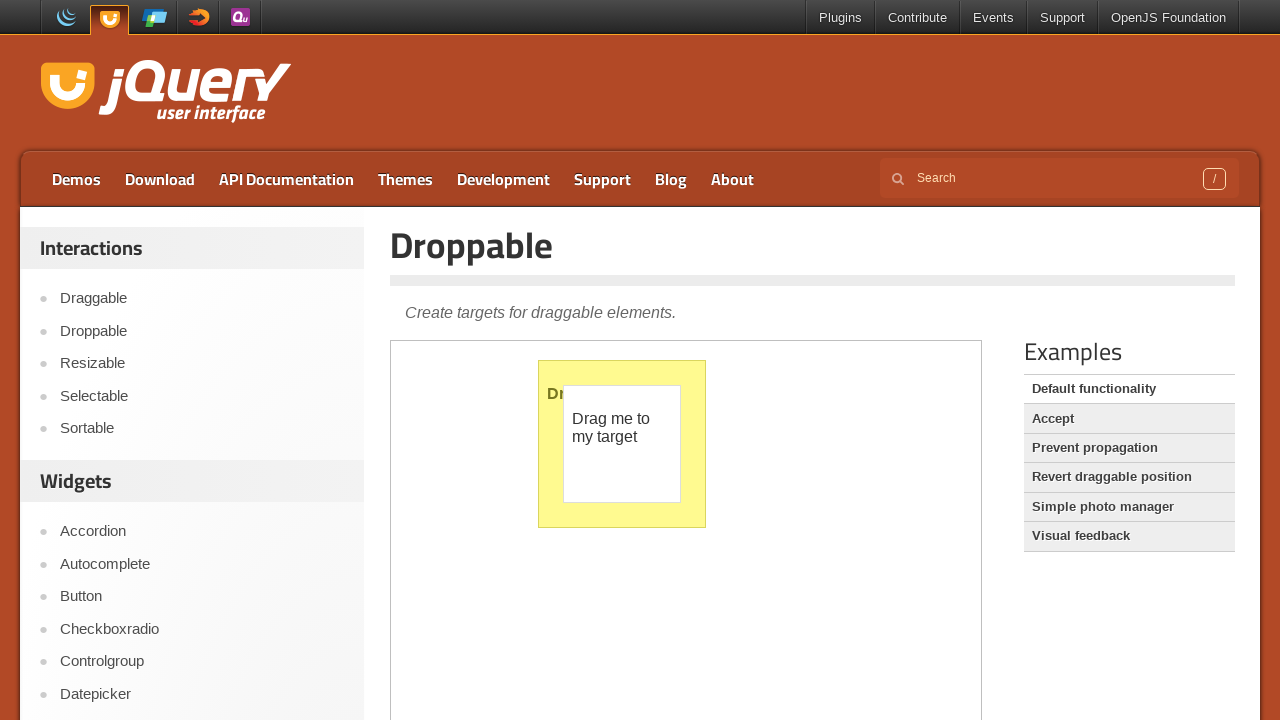